Tests an e-commerce site's product search and add-to-cart functionality by searching for products containing "ca", verifying results count, and adding specific items to cart

Starting URL: https://rahulshettyacademy.com/seleniumPractise/#/

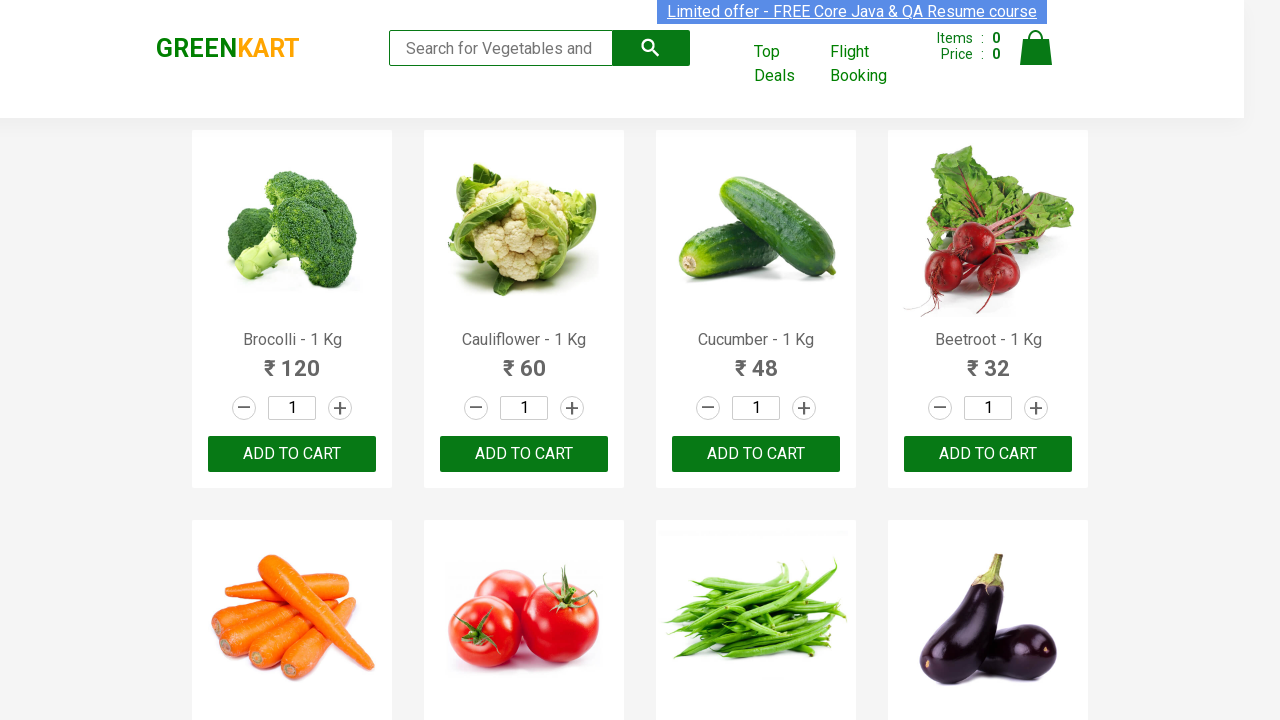

Filled search field with 'ca' on .search-keyword
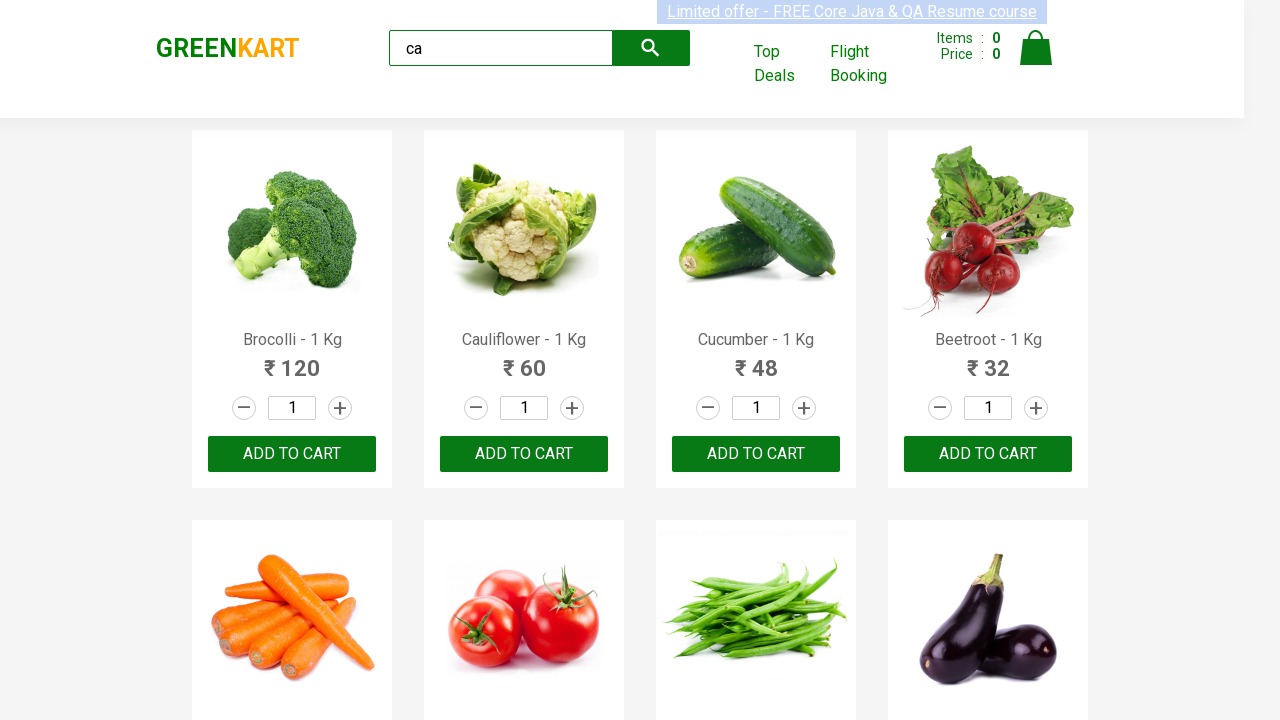

Waited 2 seconds for search results to load
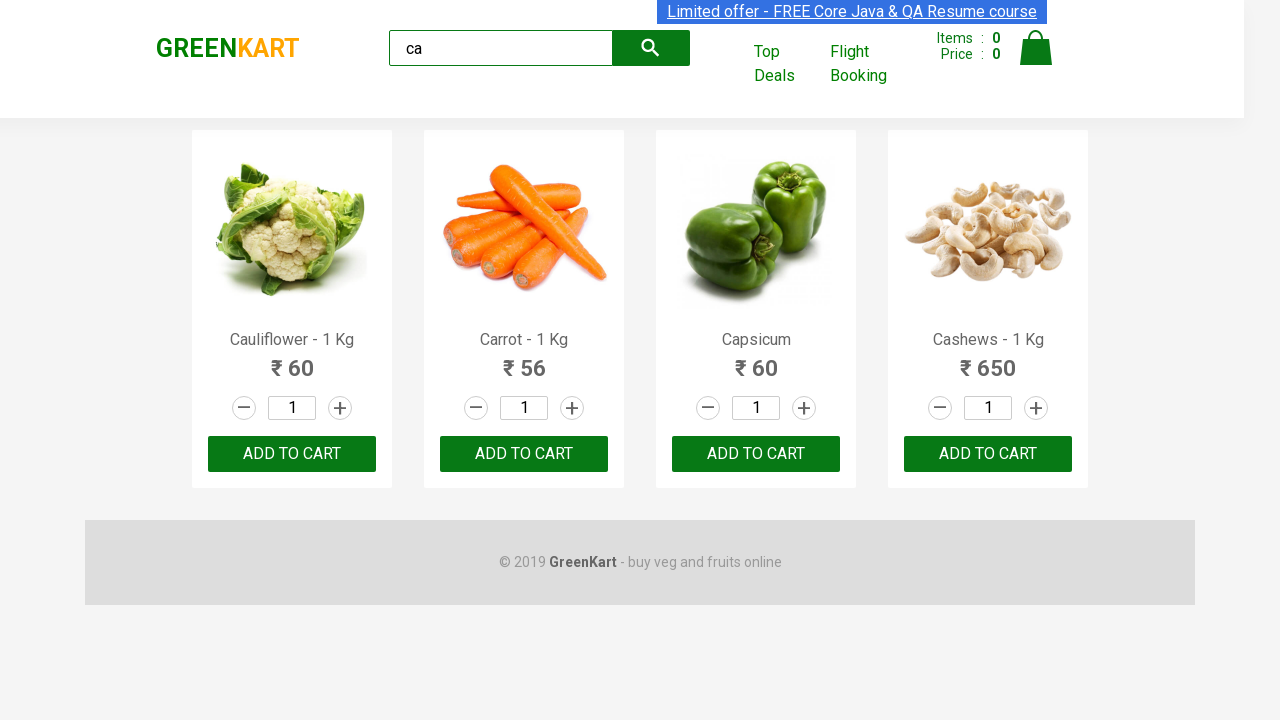

Verified that 4 visible products are displayed
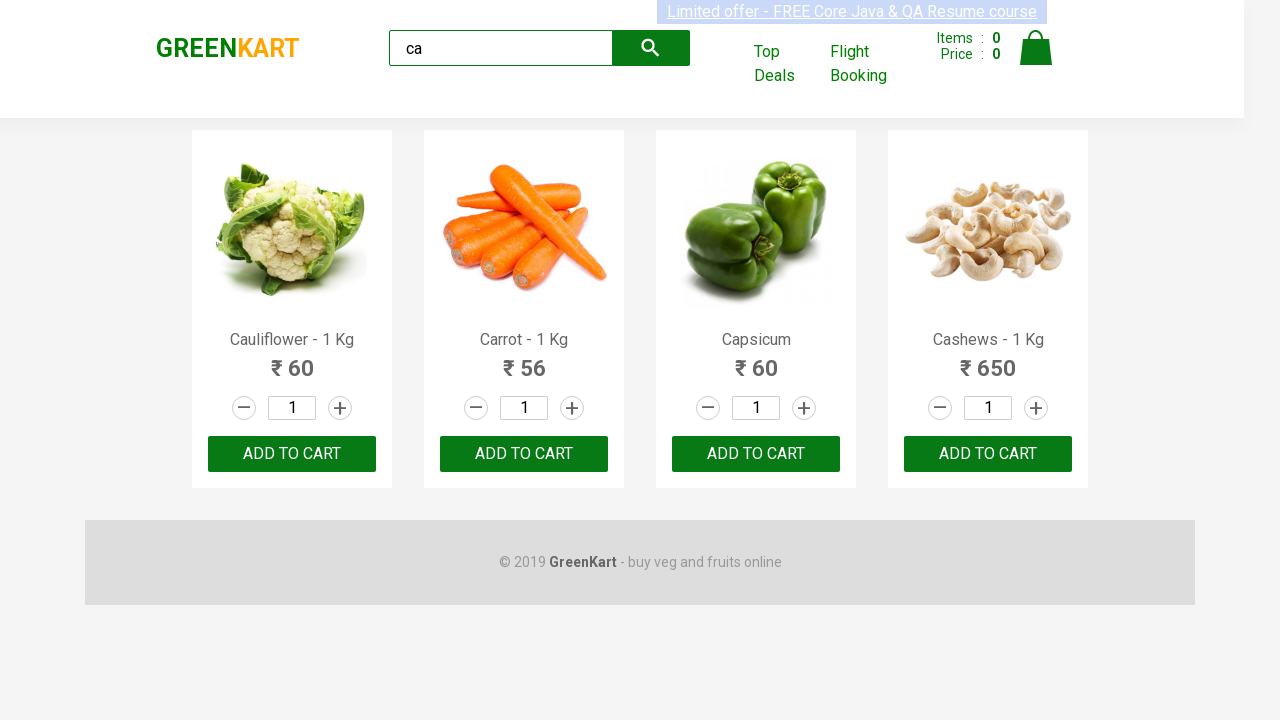

Verified total product count is 4
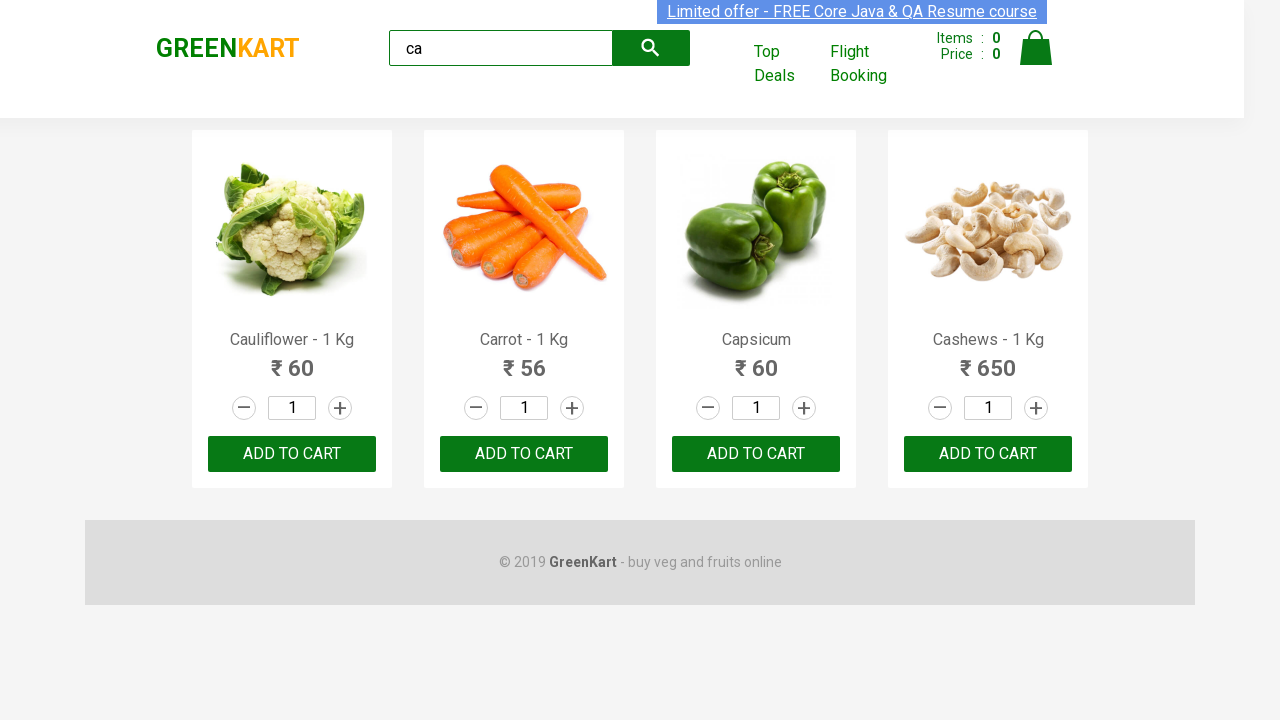

Clicked 'ADD TO CART' button for the third product at (756, 454) on .products .product >> nth=2 >> text=ADD TO CART
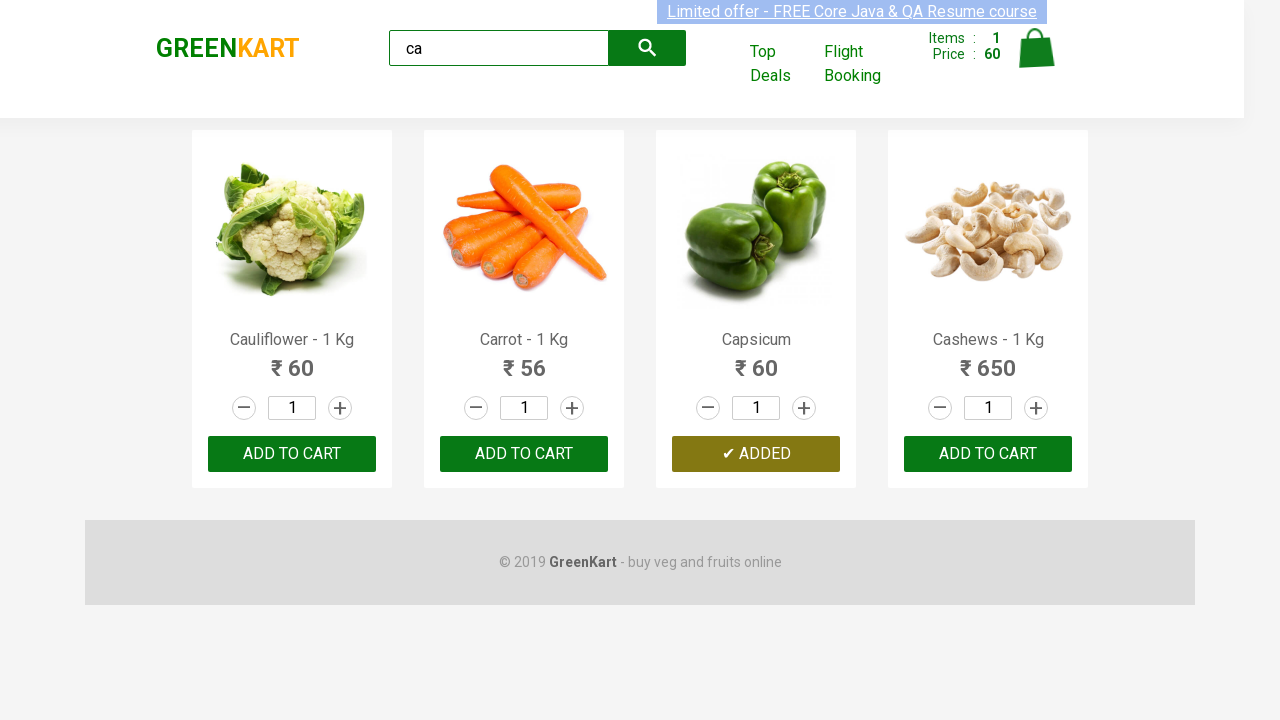

Found and clicked 'ADD TO CART' button for Cashews product at (988, 454) on .products .product >> nth=3 >> button
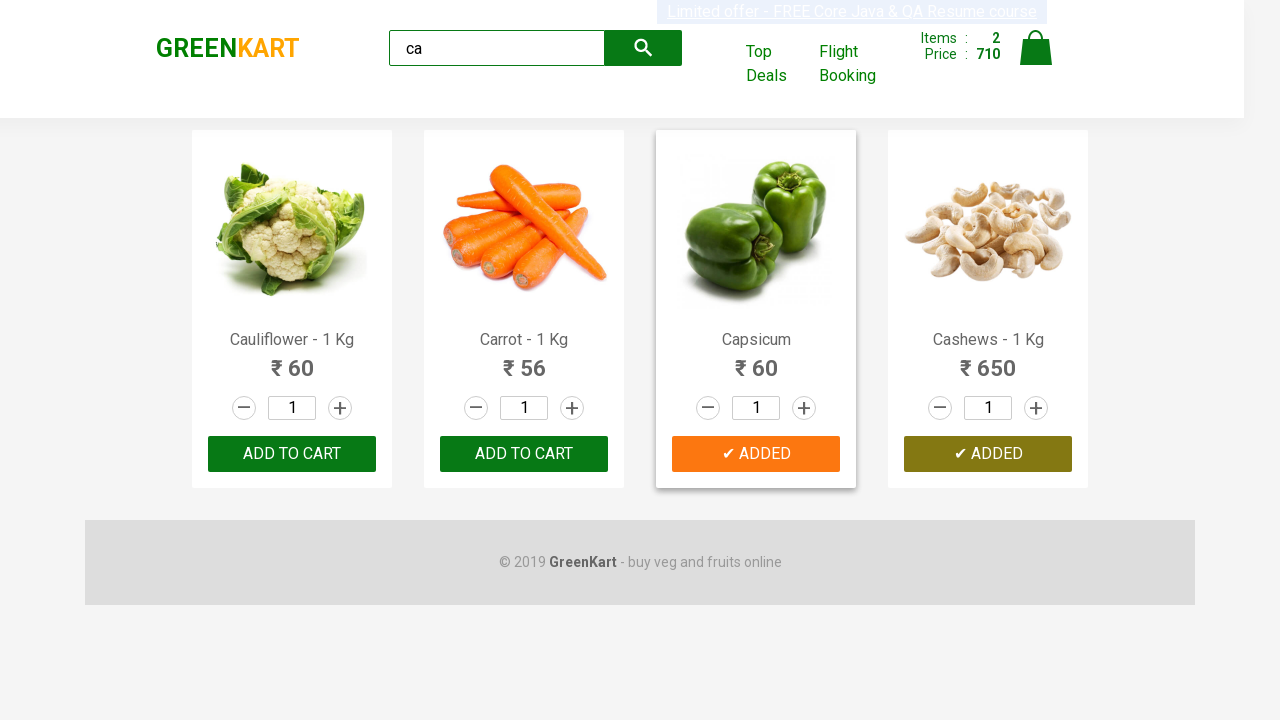

Verified brand text is 'GREENKART'
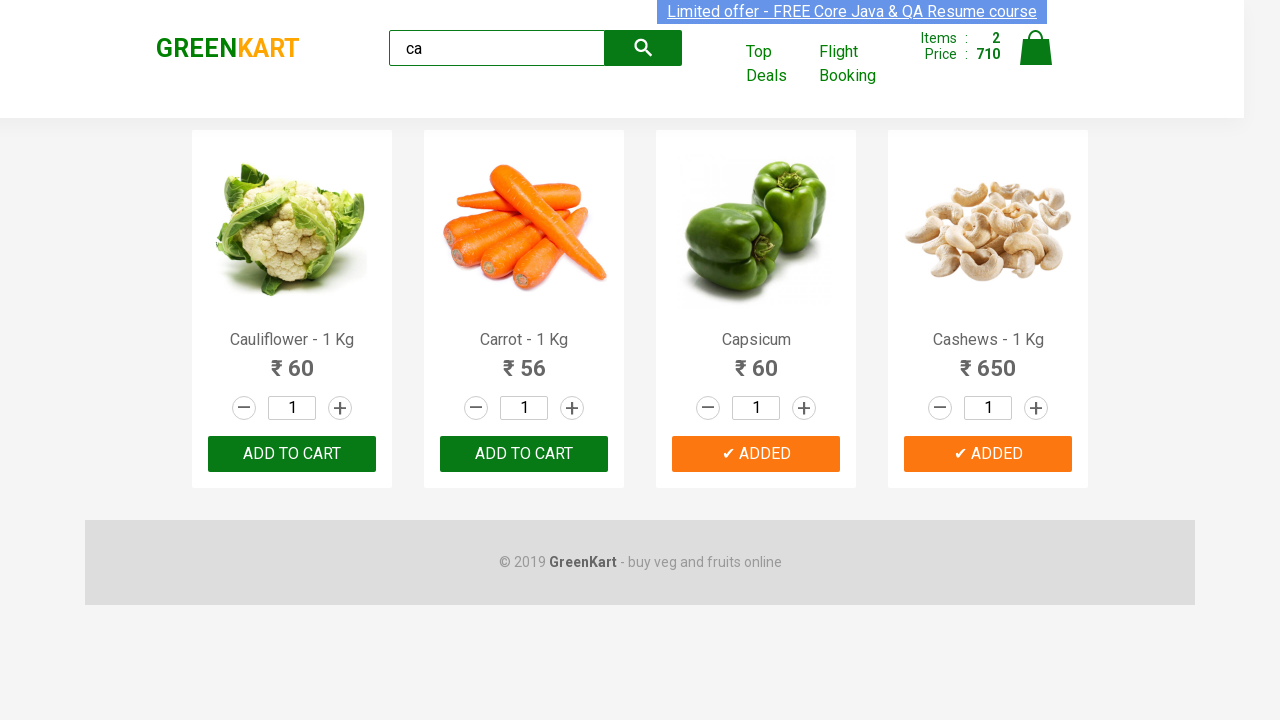

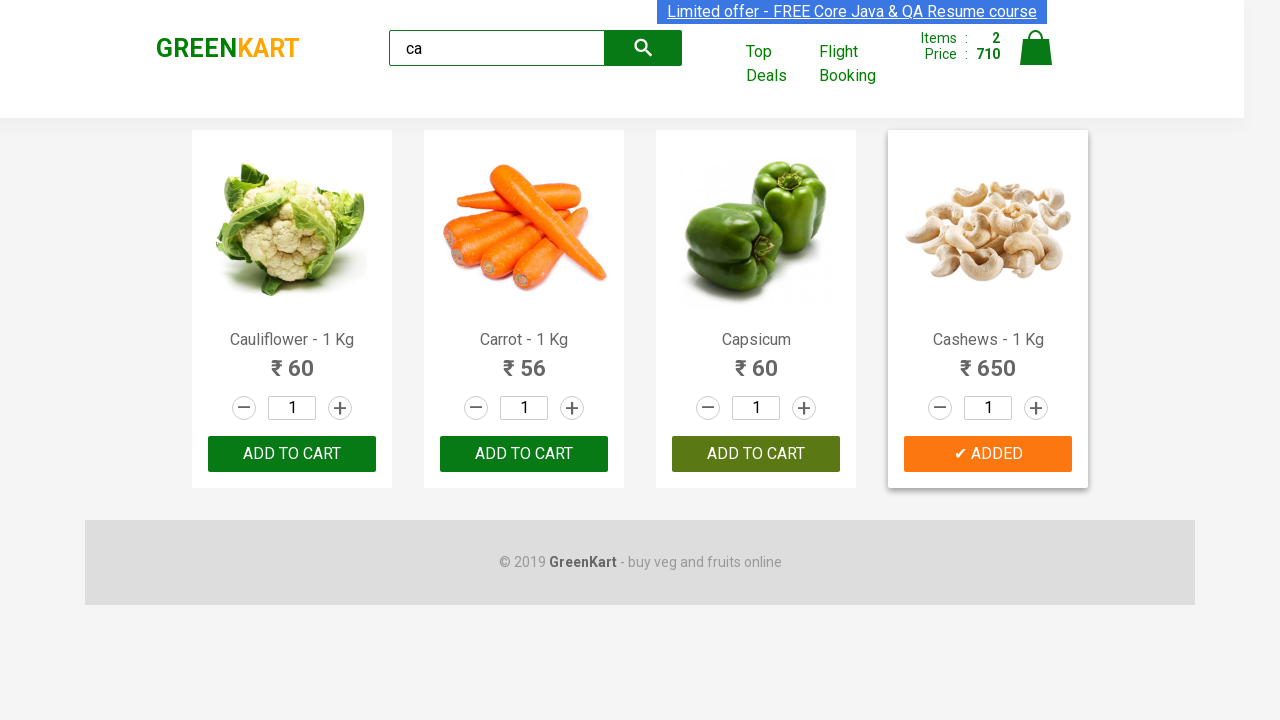